Tests nested iframe navigation and form filling by switching between multiple iframe contexts and filling out a registration form

Starting URL: https://demoapps.qspiders.com/ui/frames/nested?sublist=1

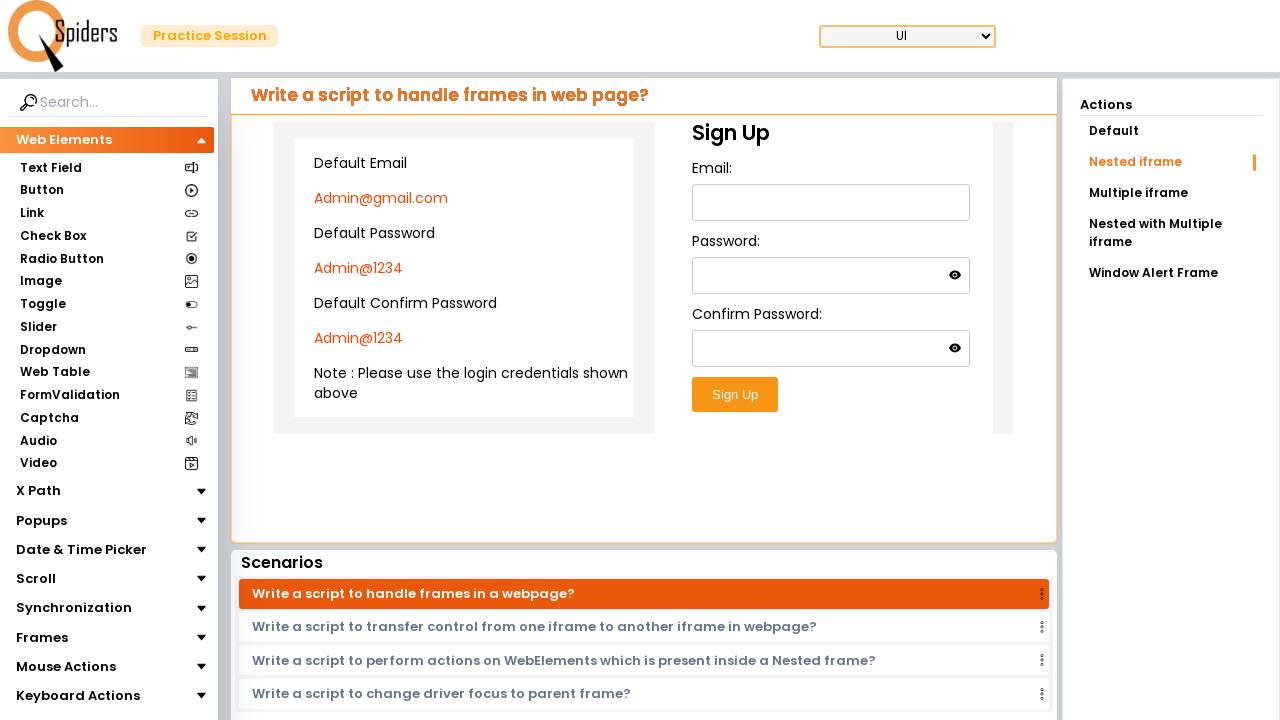

Clicked on Frames section at (42, 637) on xpath=//section[text()='Frames']
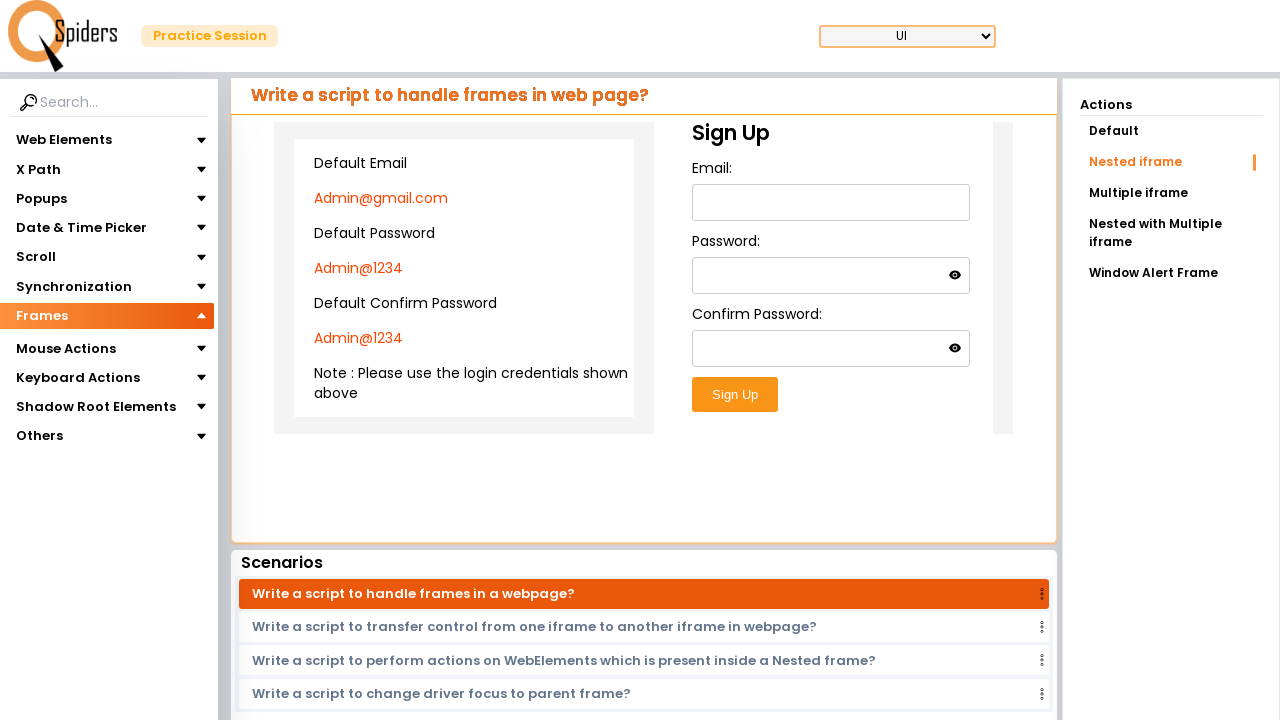

Clicked on iframes section at (44, 343) on xpath=//section[text()='iframes']
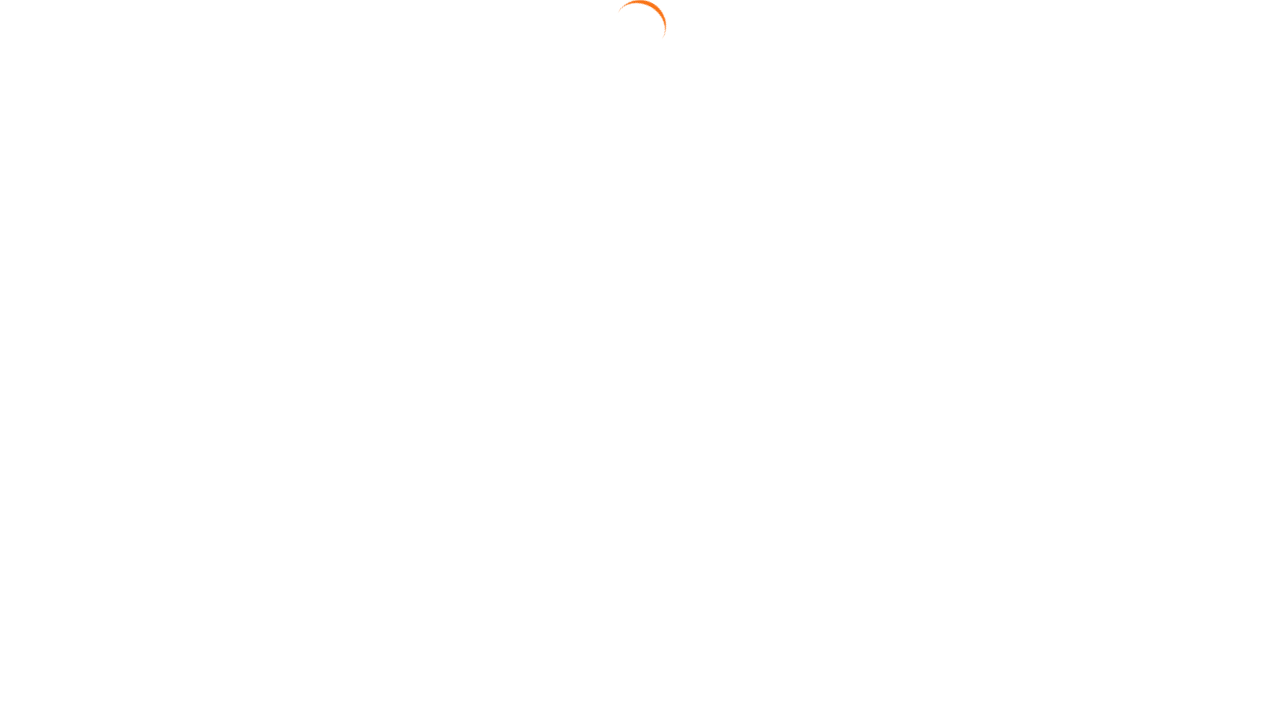

Clicked on Nested iframe link at (1171, 162) on xpath=//a[text()='Nested iframe']
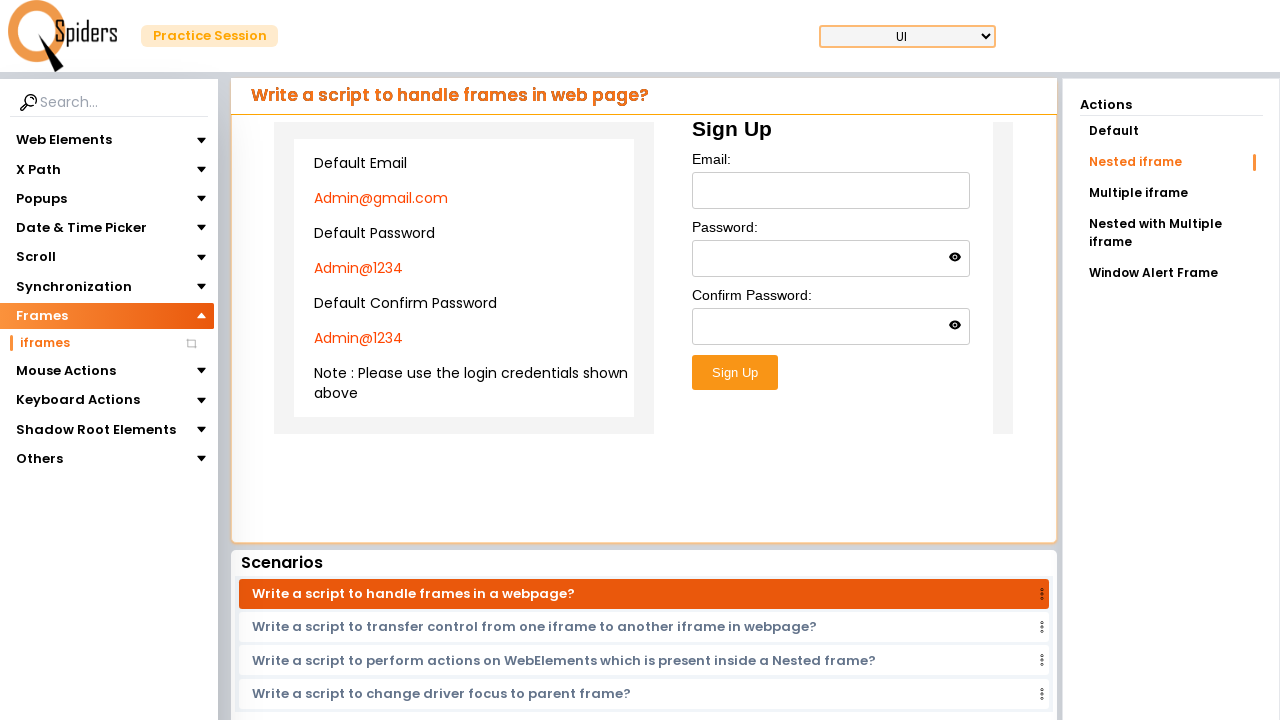

Main iframe loaded and available
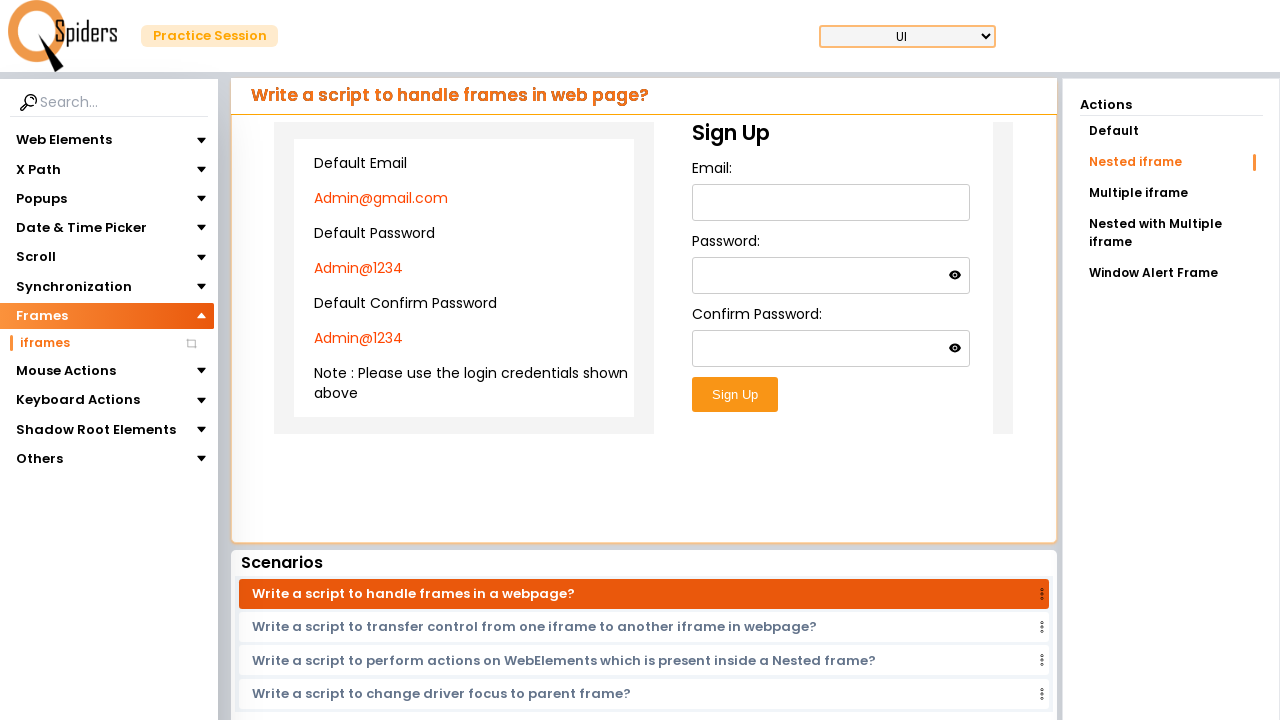

Switched to main iframe context
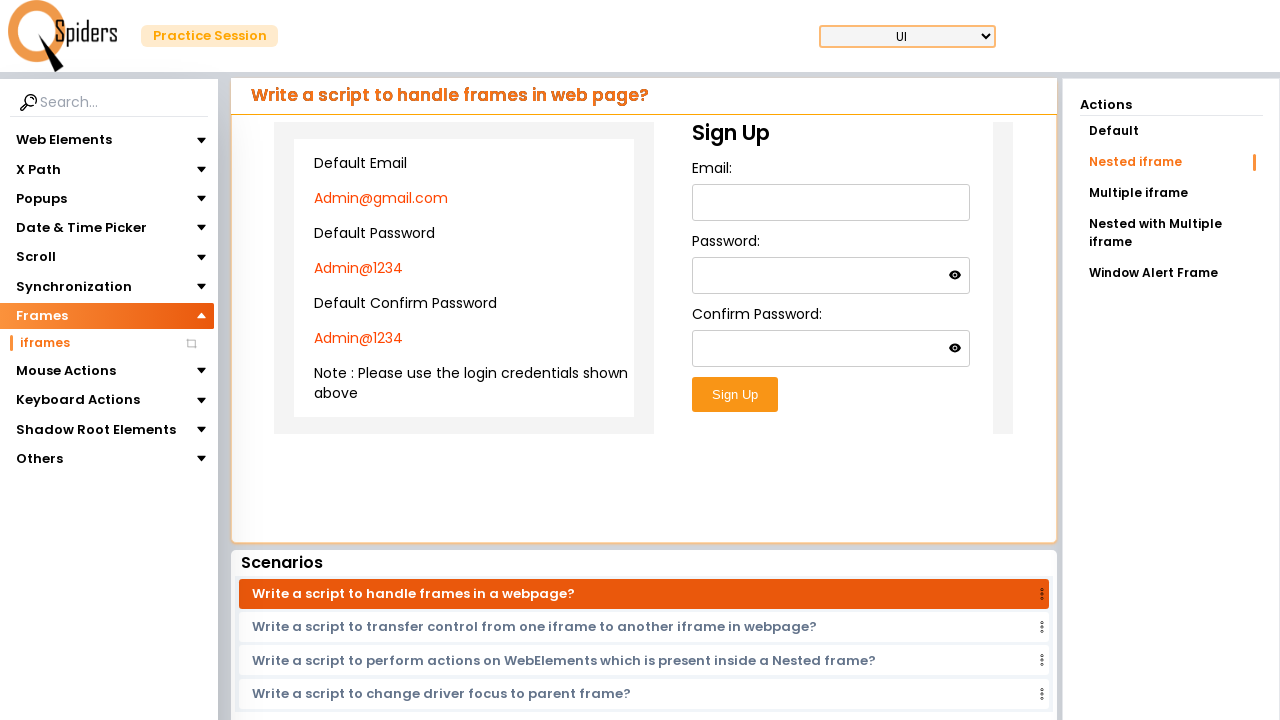

Switched to nested iframe context within main frame
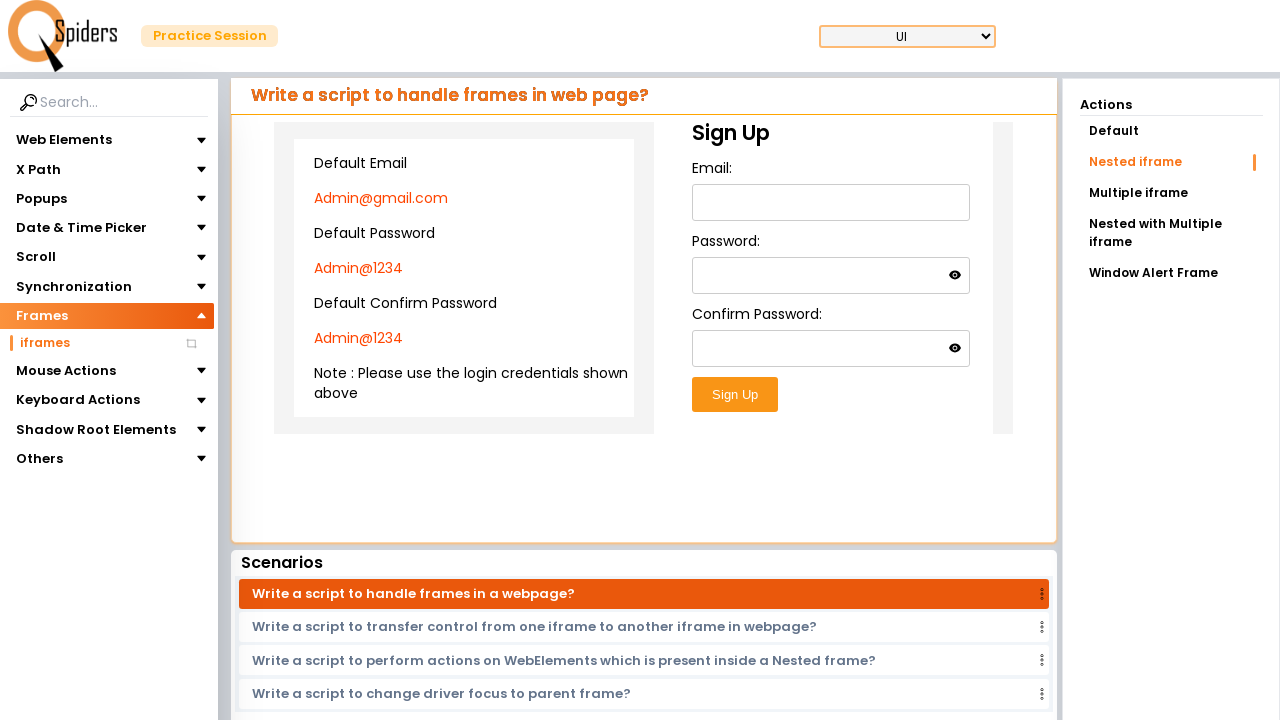

Filled email field with 'Admin@gmail.com' in nested iframe on xpath=//div[contains(@class,'px-8 pt-8')]/iframe >> internal:control=enter-frame
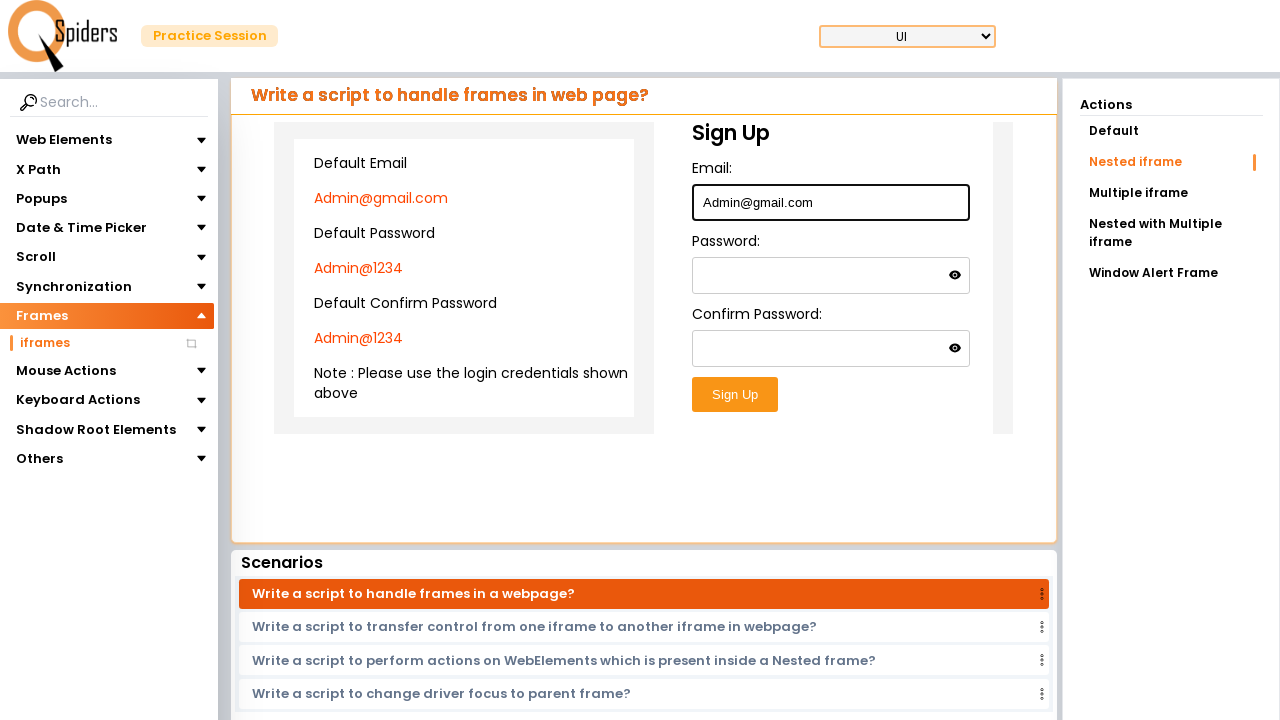

Filled password field with 'Admin@1234' in nested iframe on xpath=//div[contains(@class,'px-8 pt-8')]/iframe >> internal:control=enter-frame
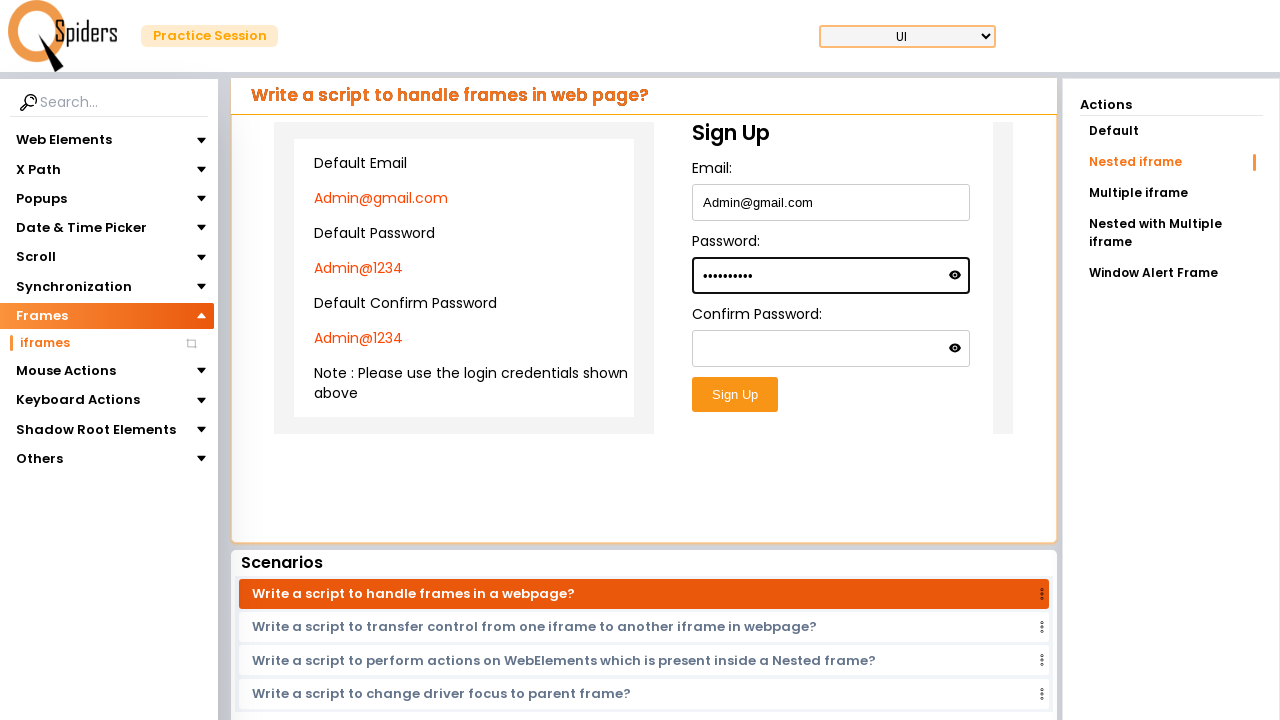

Filled confirm password field with 'Admin@1234' in nested iframe on xpath=//div[contains(@class,'px-8 pt-8')]/iframe >> internal:control=enter-frame
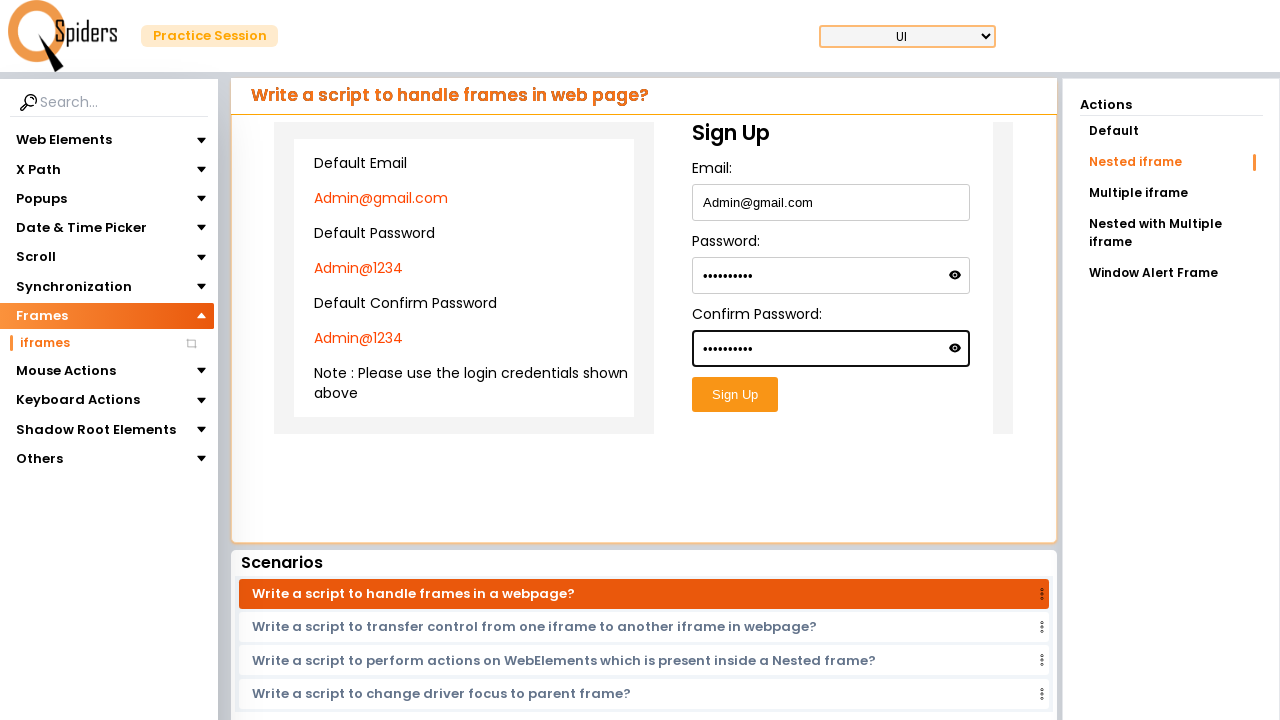

Clicked submit button to complete registration form at (735, 395) on xpath=//div[contains(@class,'px-8 pt-8')]/iframe >> internal:control=enter-frame
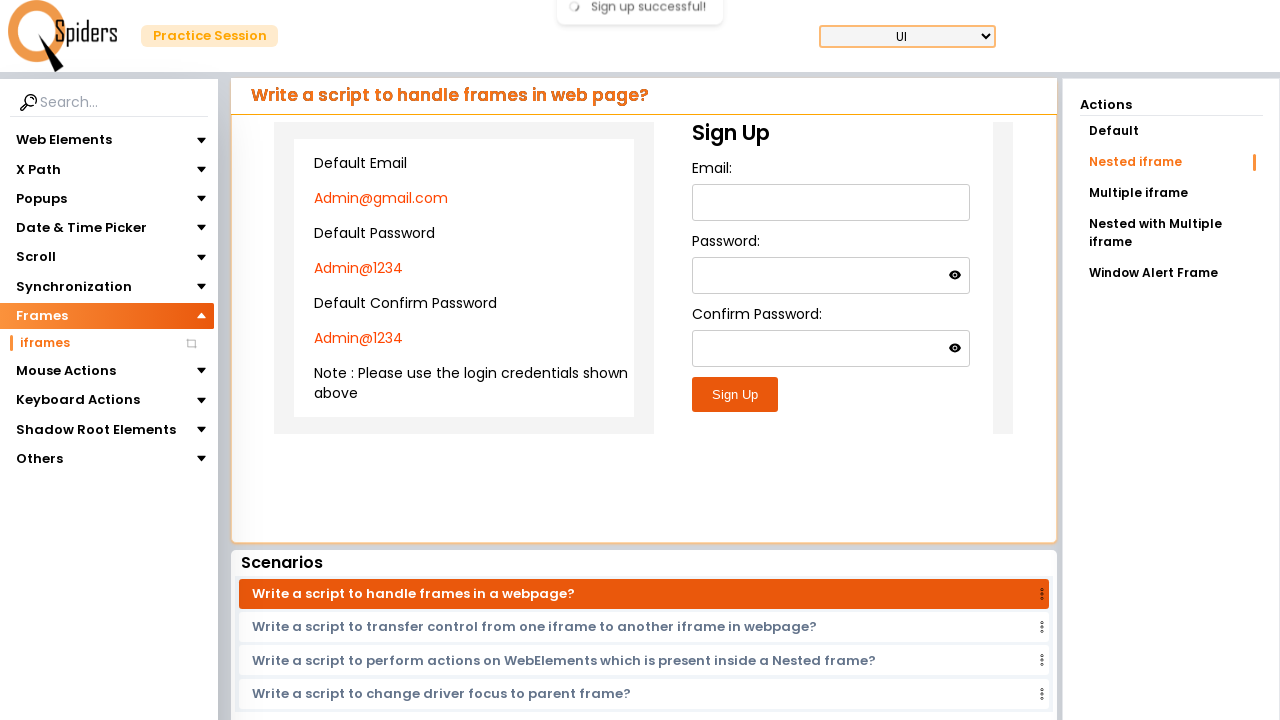

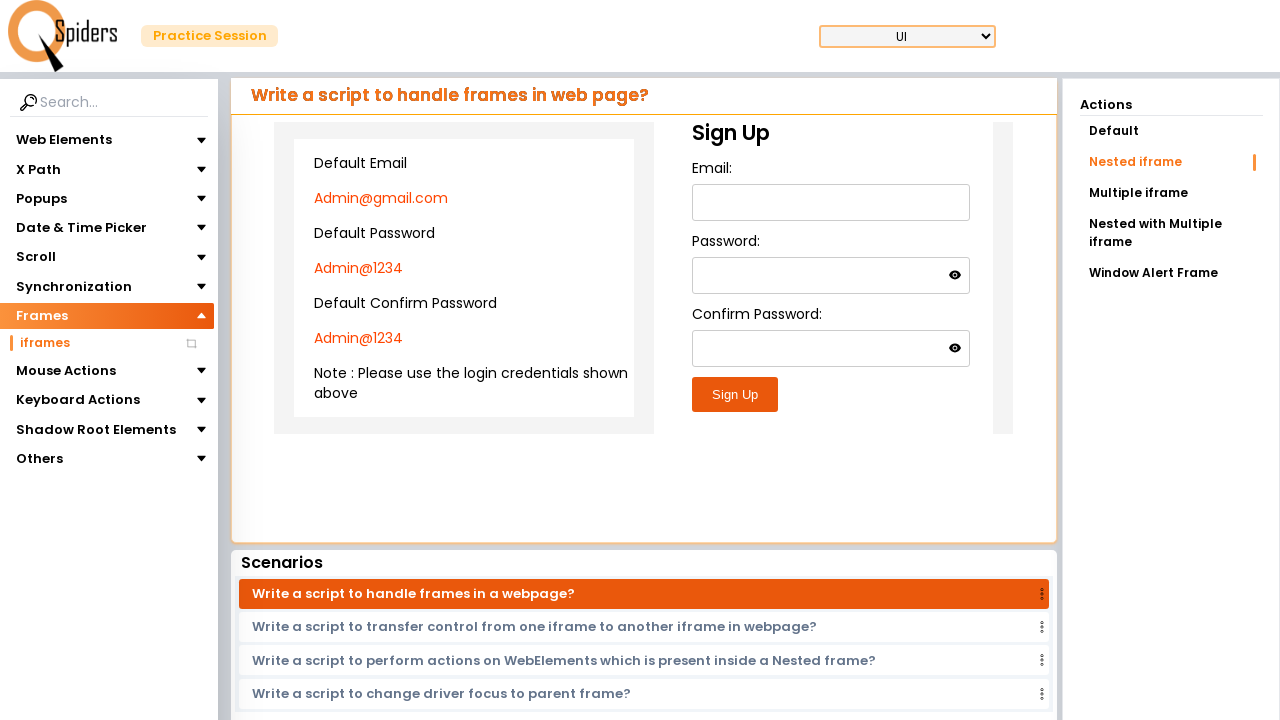